Navigates to the random anekdot (joke) page and verifies that joke text elements are loaded on the page.

Starting URL: https://www.anekdot.ru/random/anekdot/

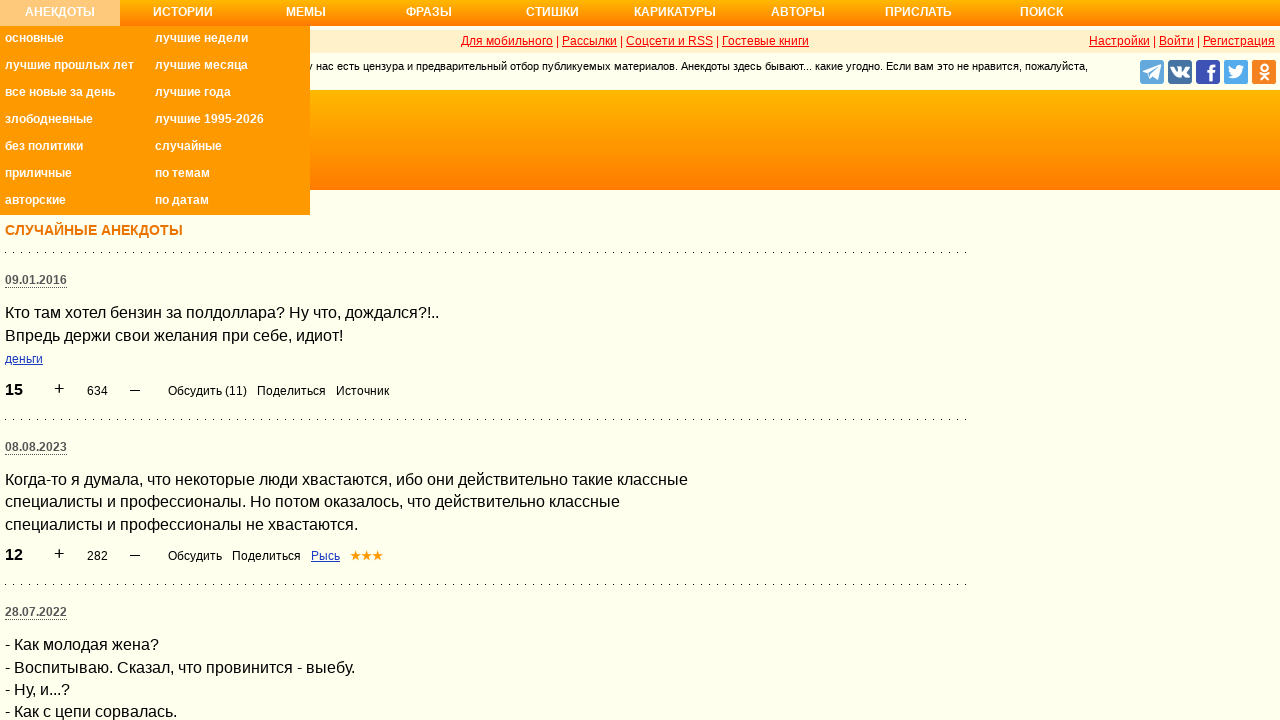

Navigated to random anekdot page
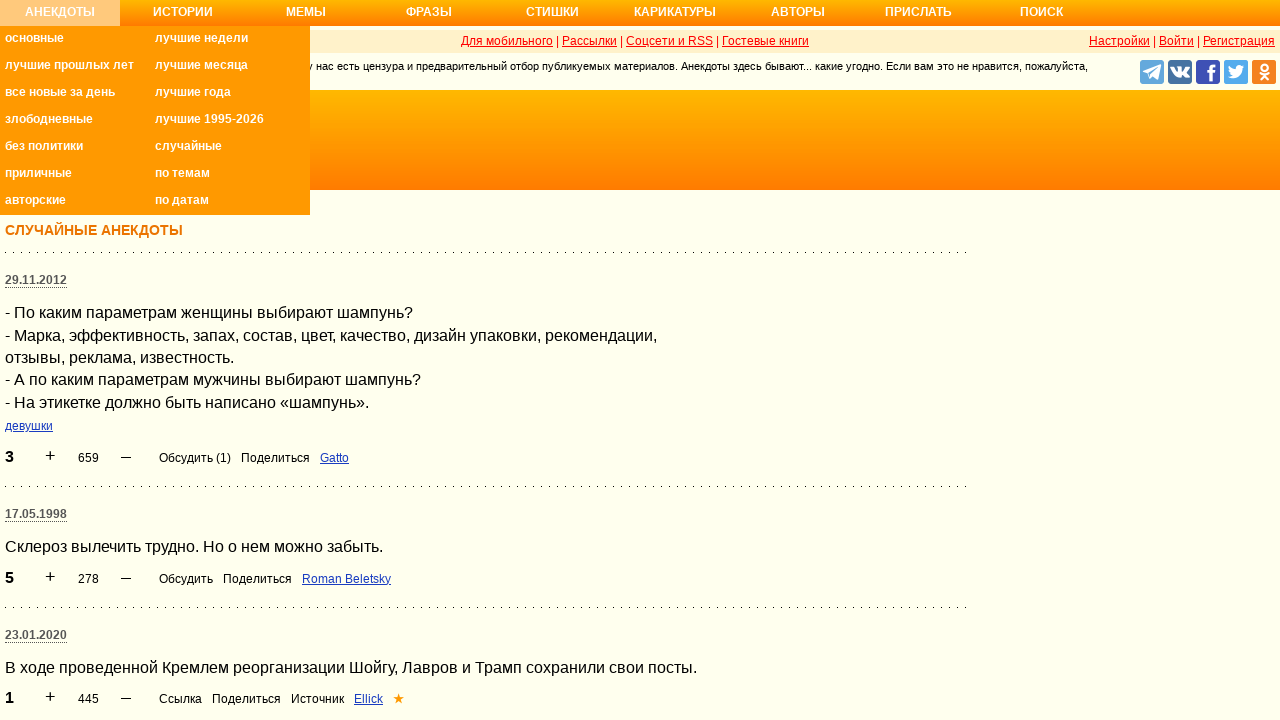

Joke text elements loaded on the page
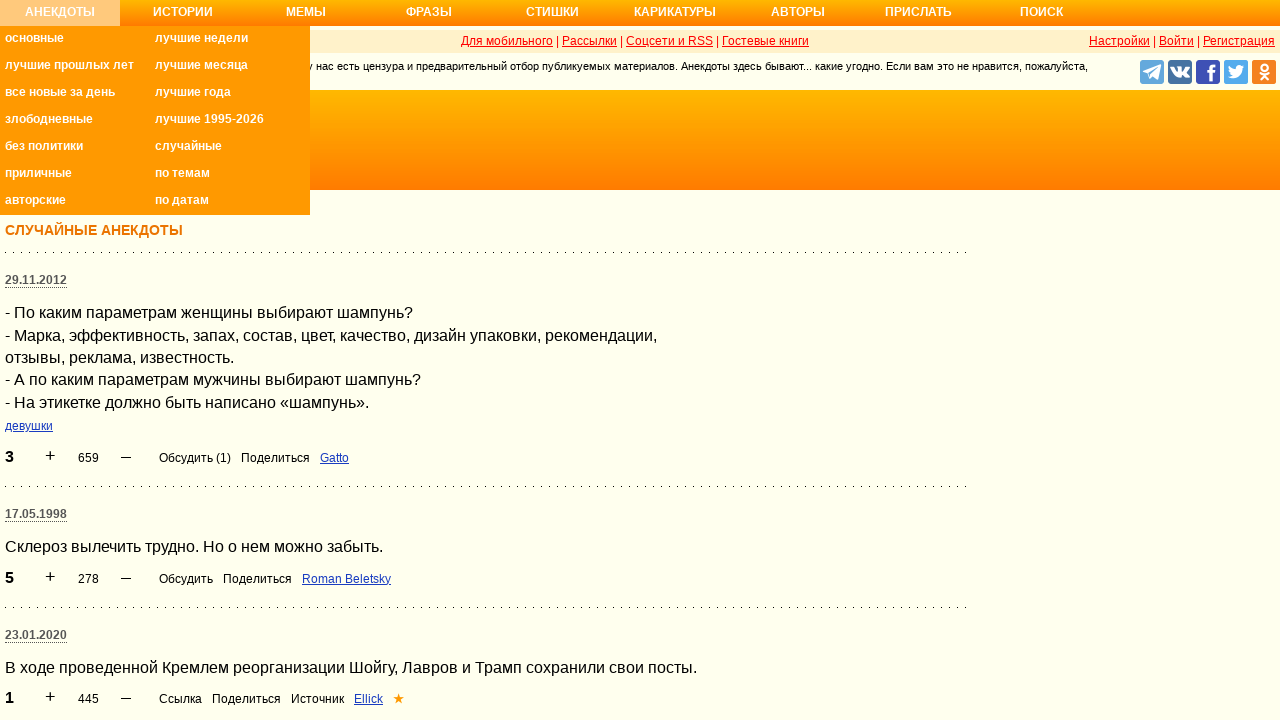

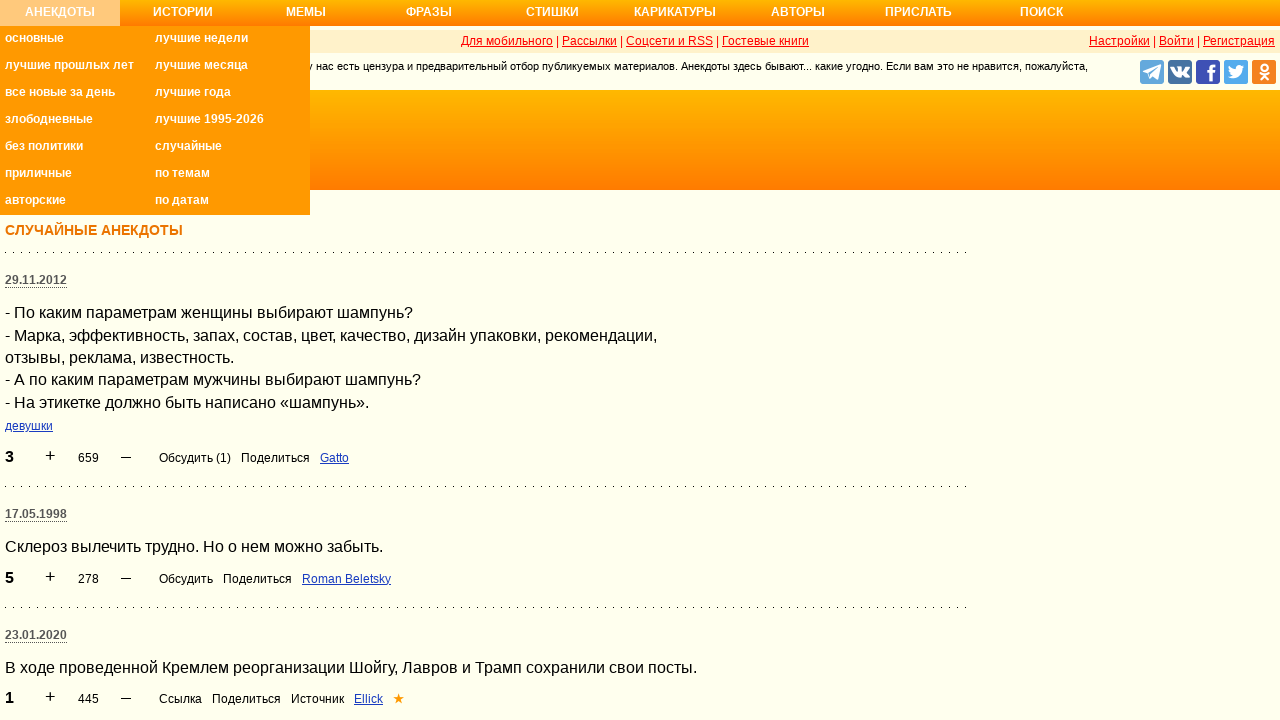